Navigates to the Katalon CMS demo e-commerce site and clicks on a product thumbnail to view product details

Starting URL: https://cms.demo.katalon.com/

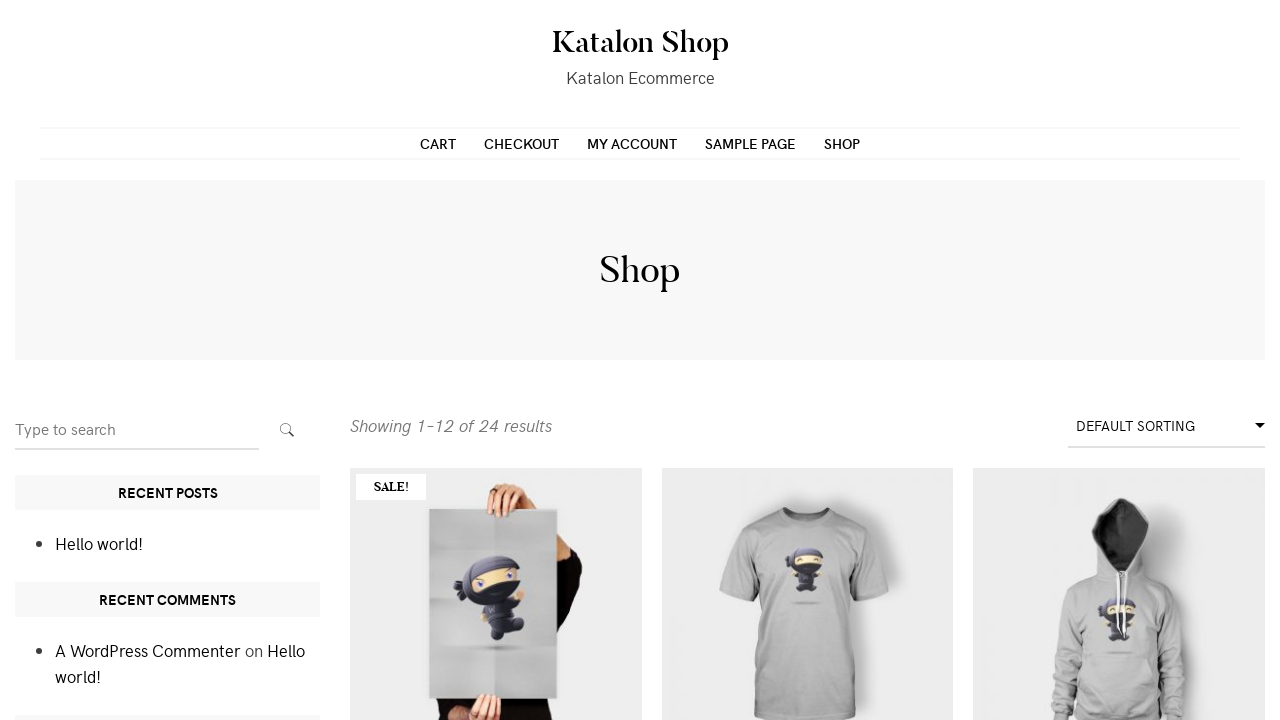

Product listings loaded on home page
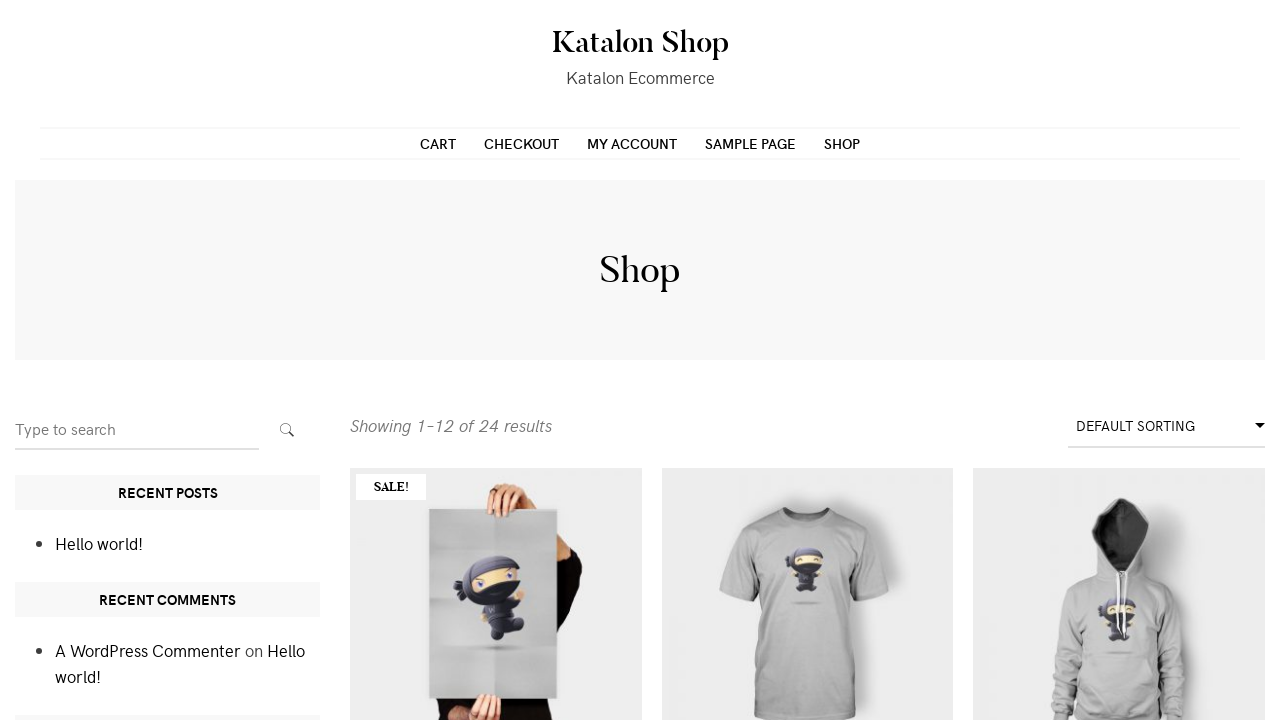

Clicked on first product thumbnail at (496, 538) on li.product.type-product >> nth=0
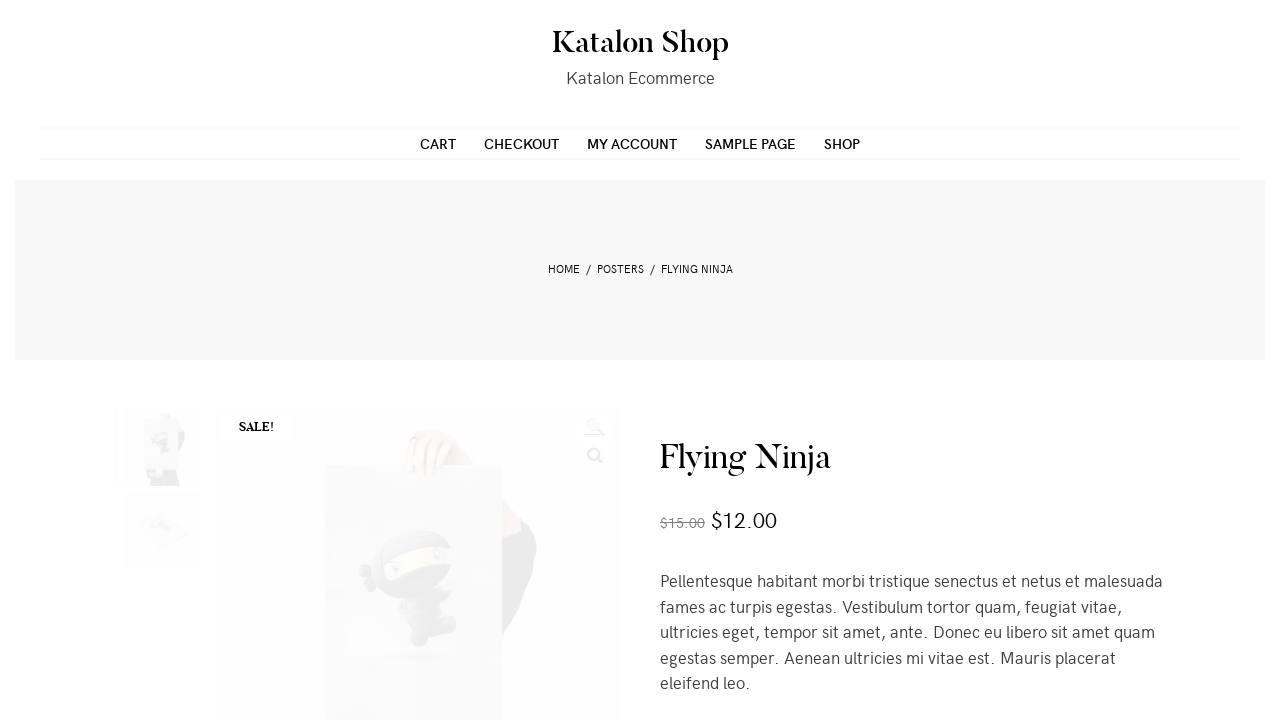

Product details page loaded
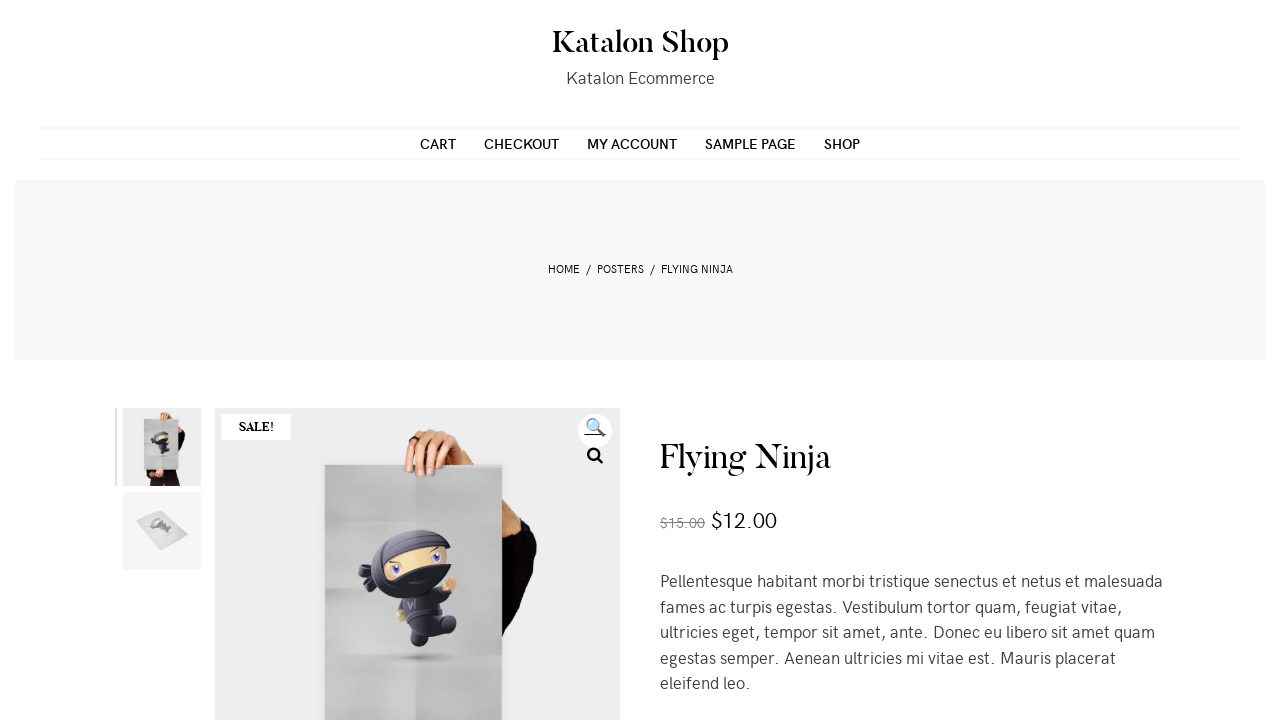

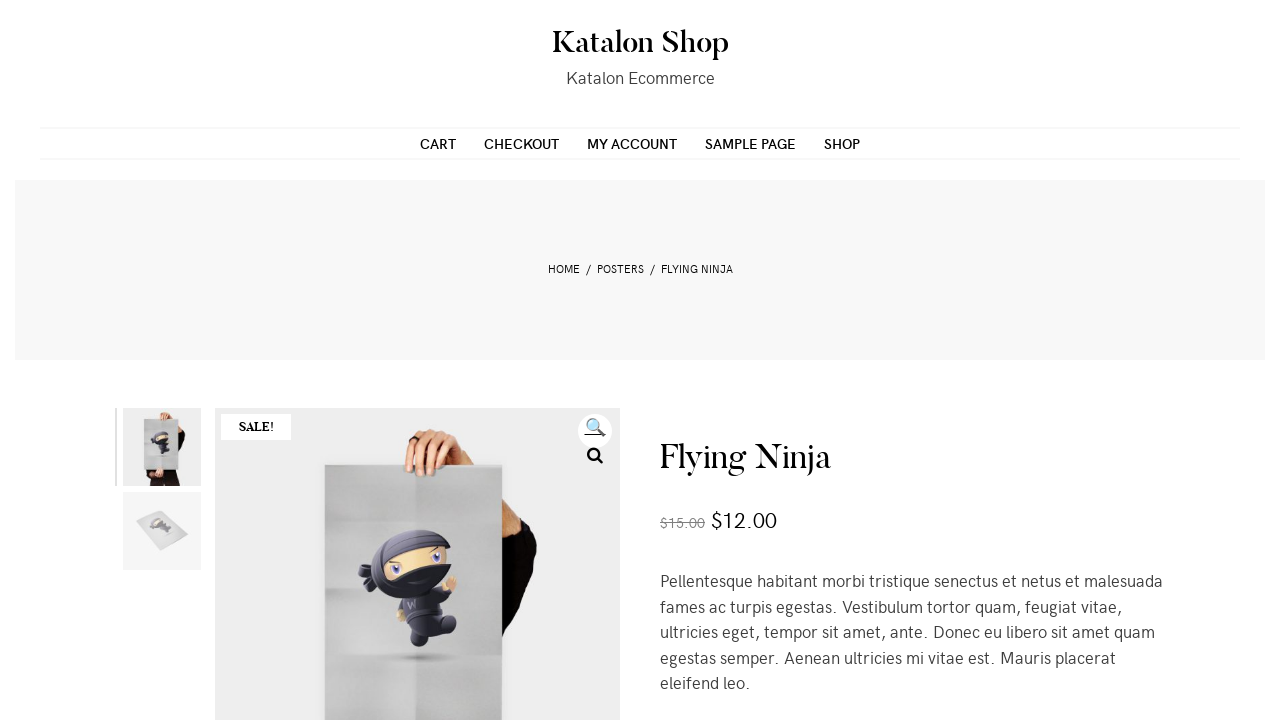